Tests JavaScript alert and confirm dialog handling by entering text in a name field, triggering an alert button and accepting it, then triggering a confirm dialog and dismissing it.

Starting URL: https://rahulshettyacademy.com/AutomationPractice/

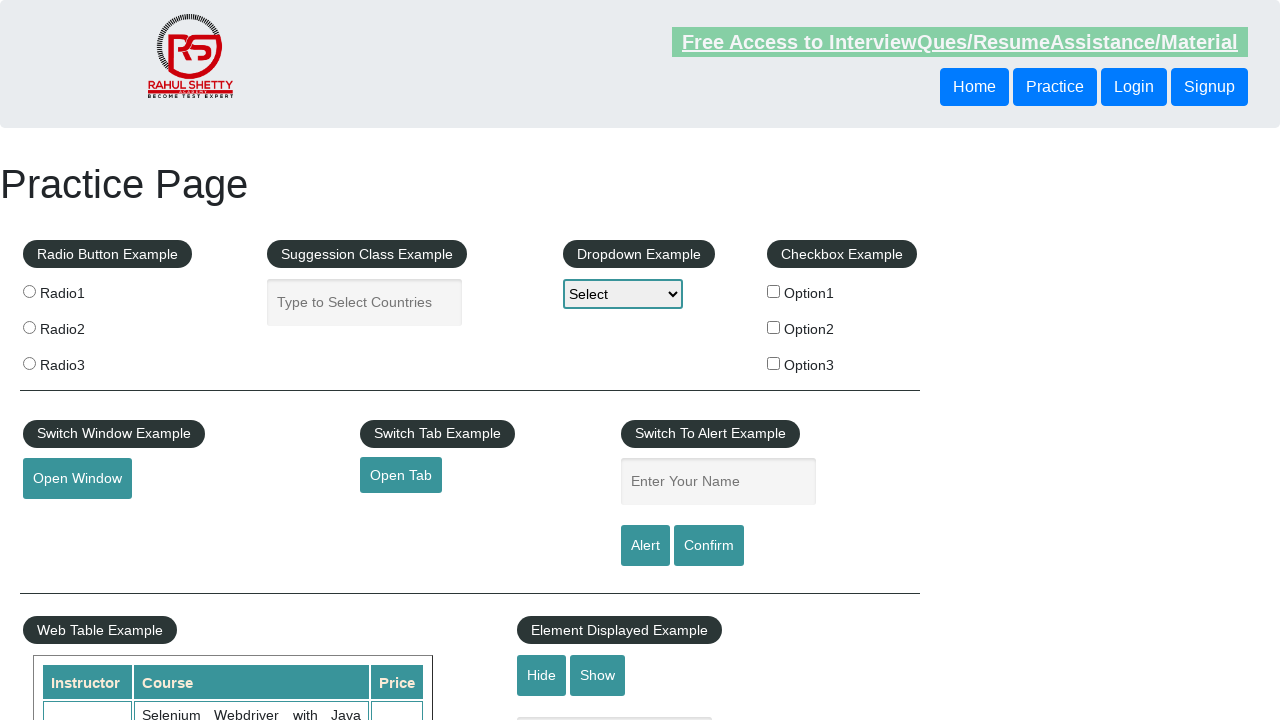

Filled name field with 'Harshit' on #name
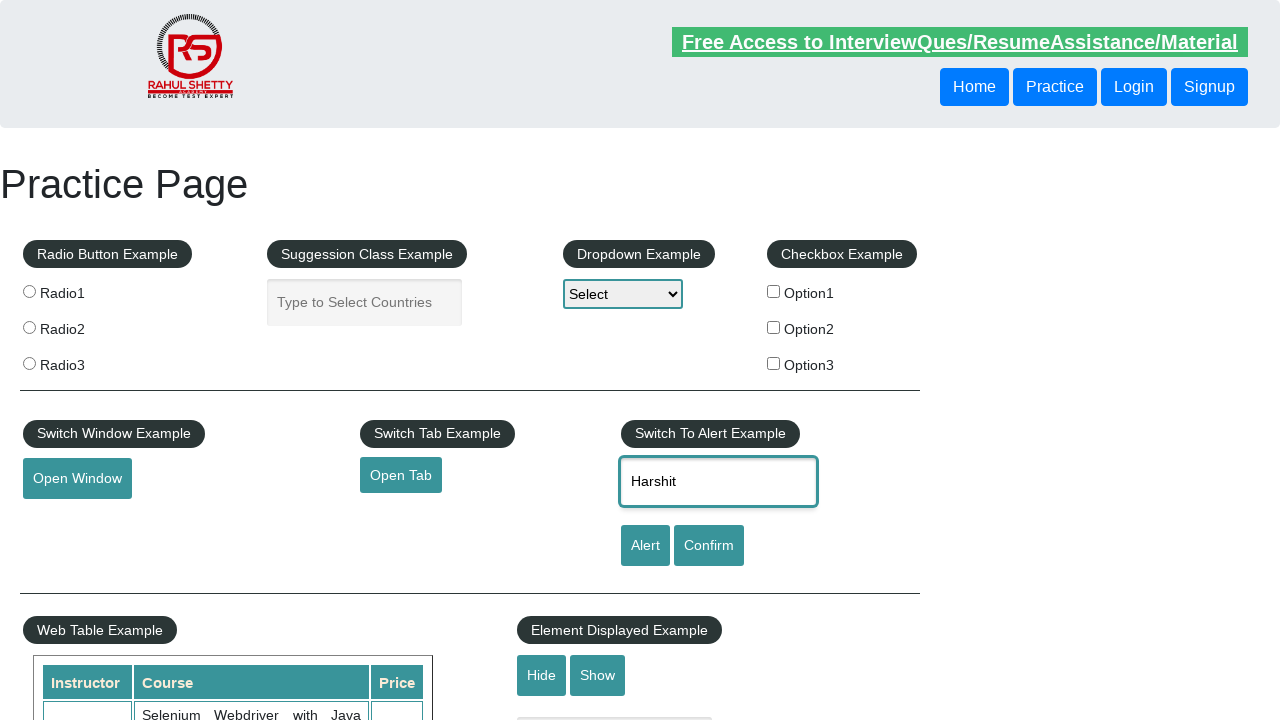

Set up dialog handler for alert
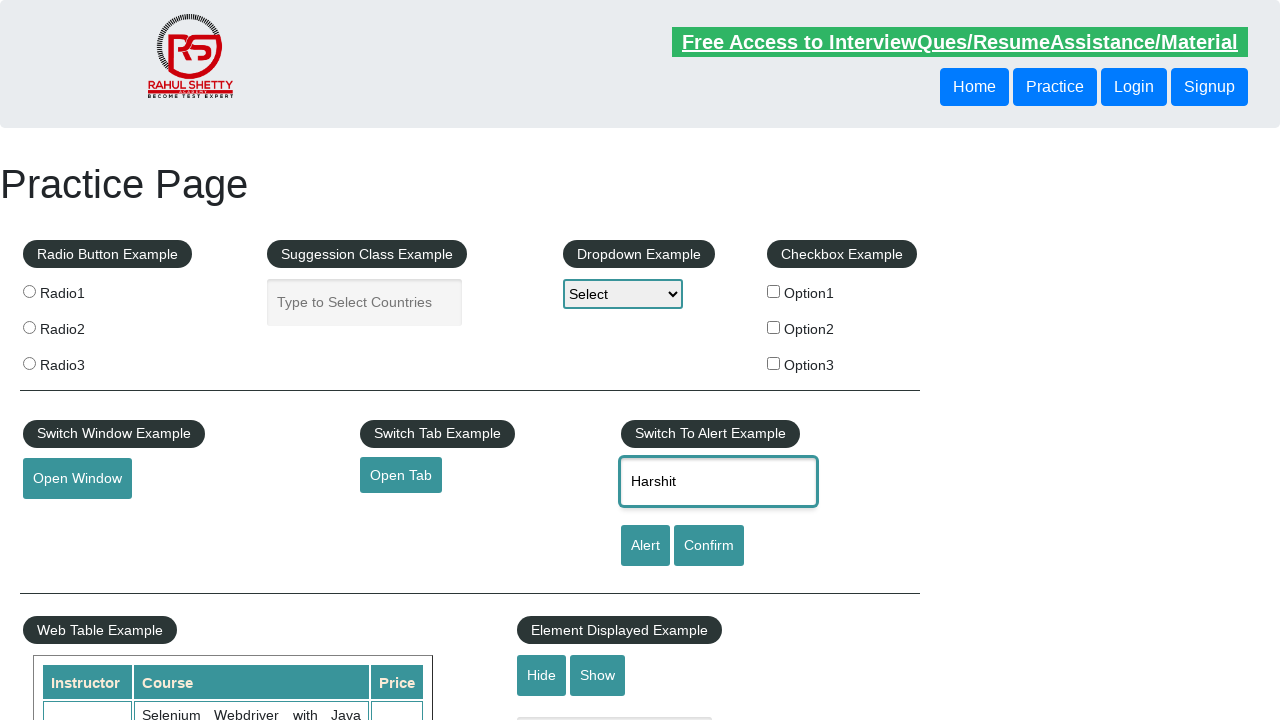

Clicked alert button to trigger JavaScript alert dialog at (645, 546) on #alertbtn
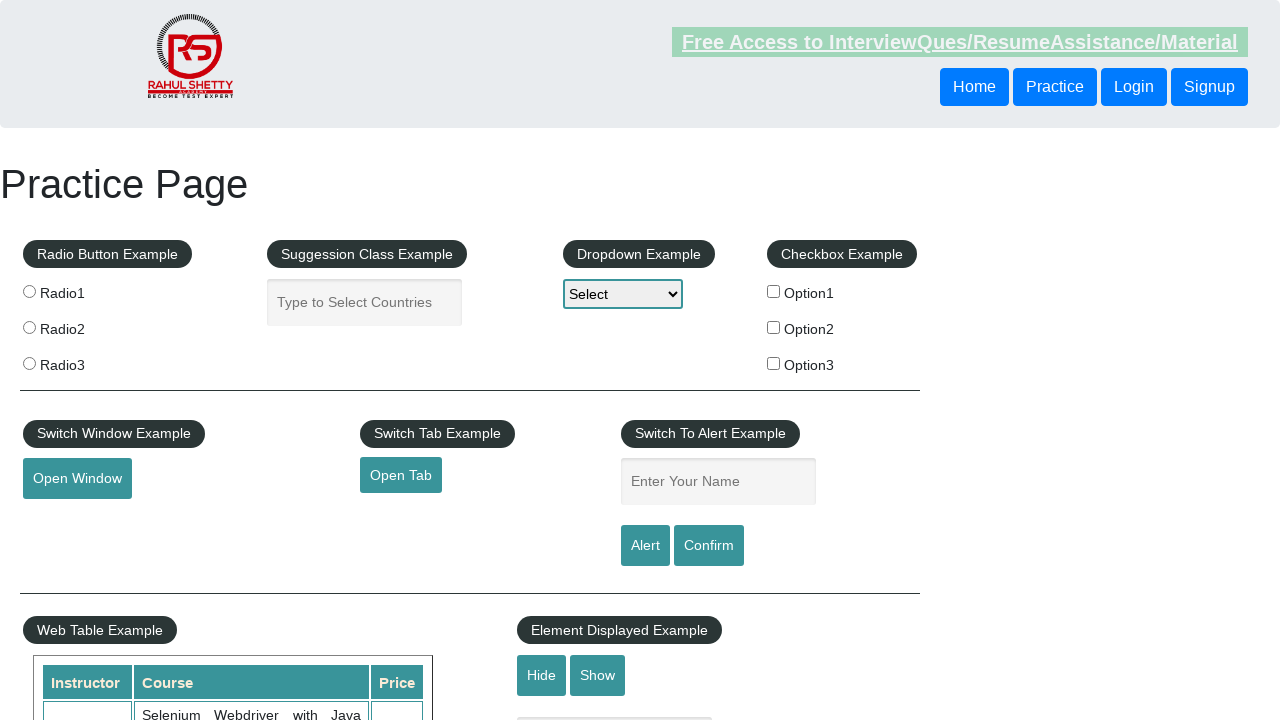

Waited for alert dialog to be processed
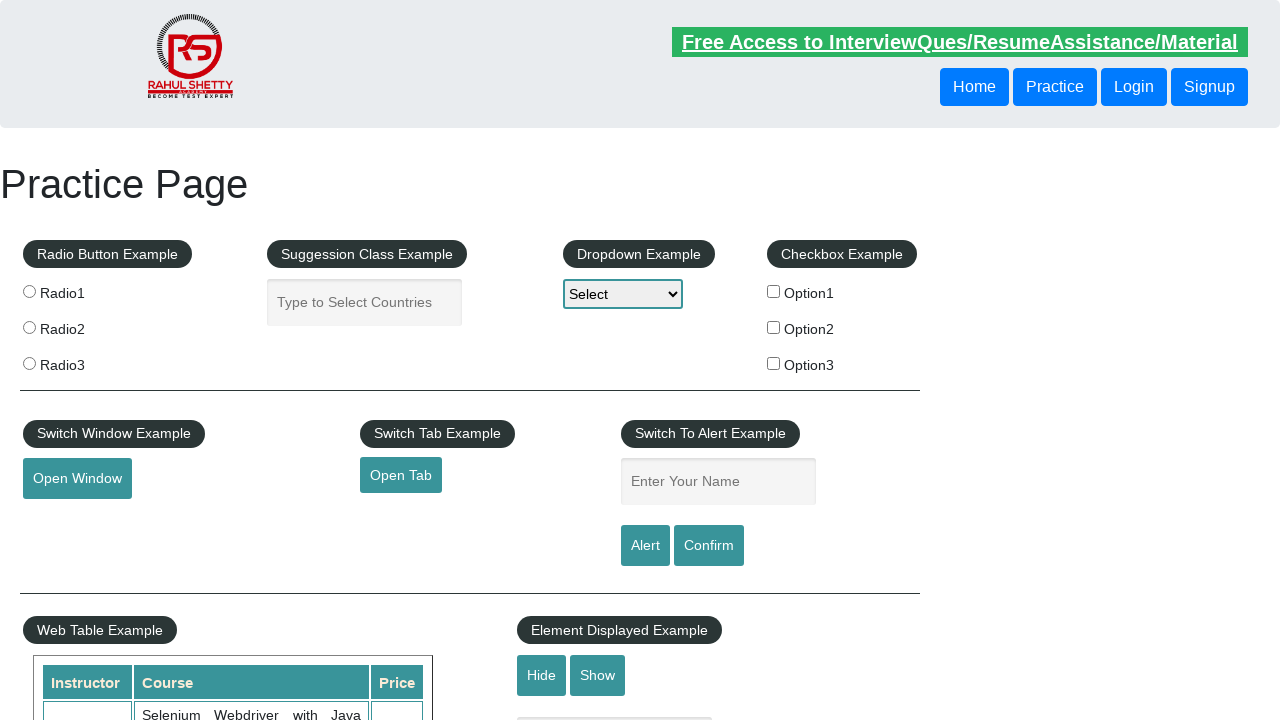

Set up dialog handler for confirm
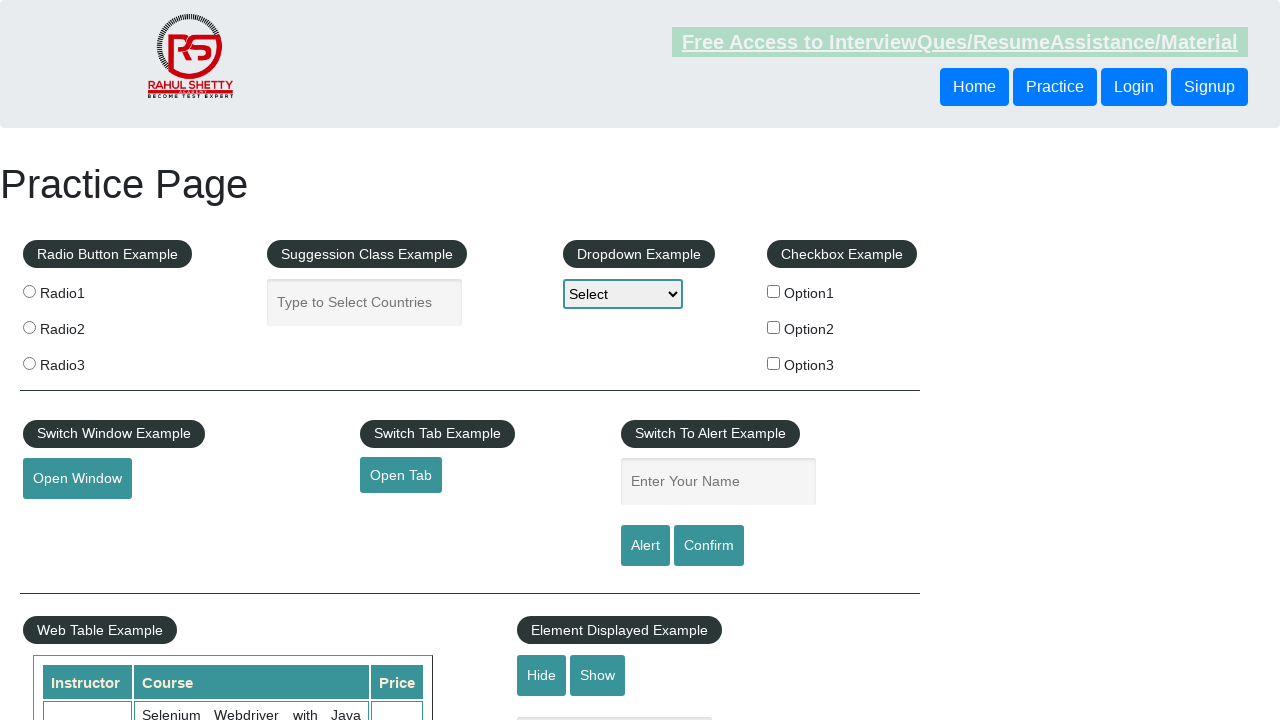

Clicked confirm button to trigger confirm dialog at (709, 546) on #confirmbtn
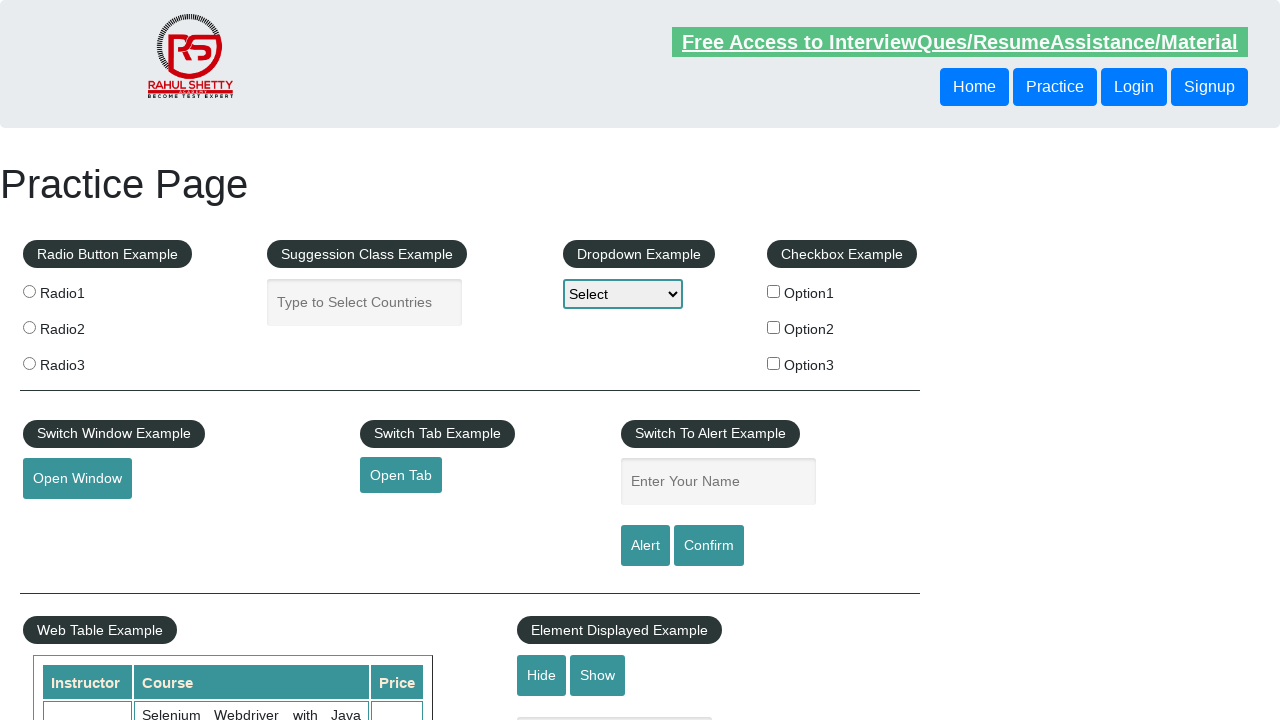

Waited for confirm dialog to be processed and dismissed
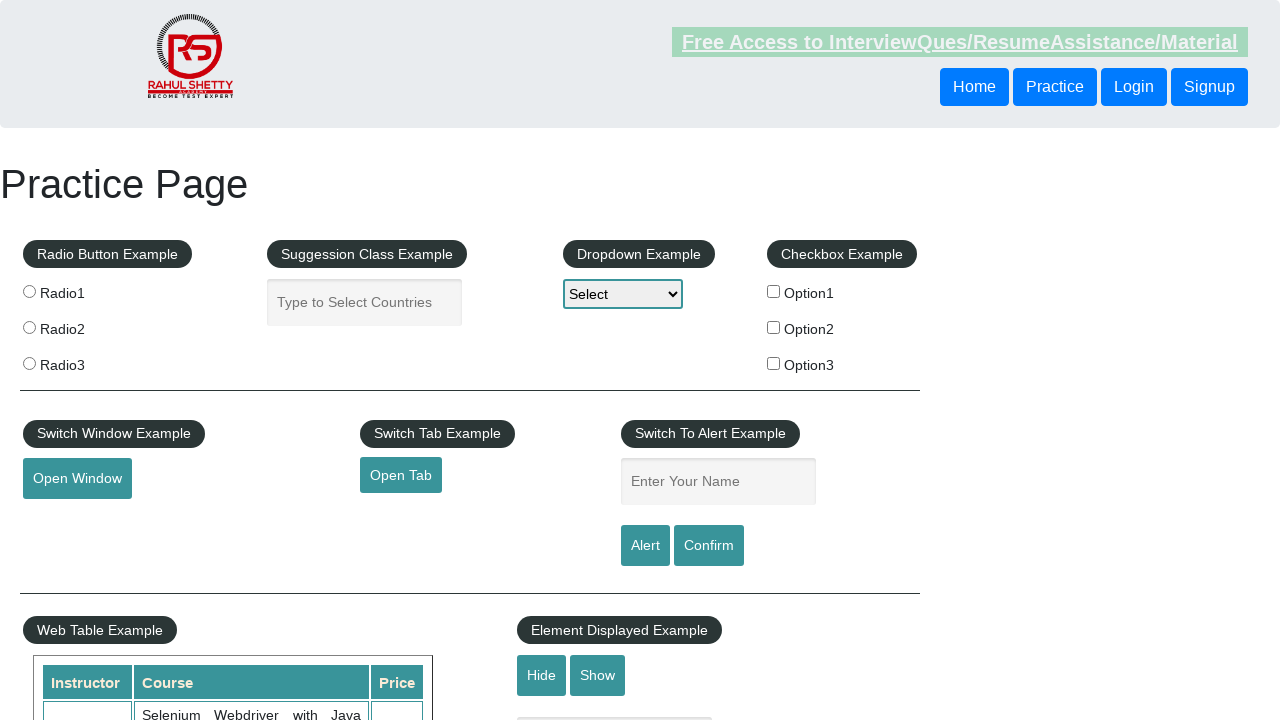

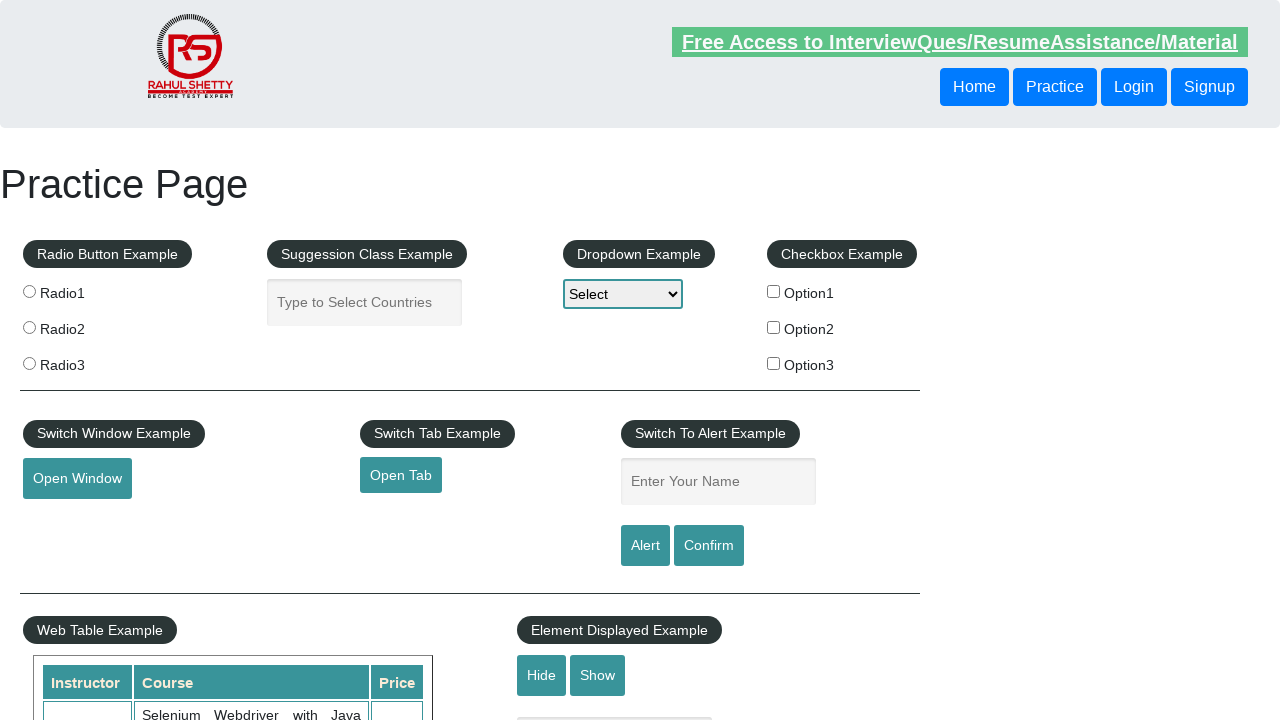